Tests JavaScript prompt alert handling by switching to an iframe, clicking a button to trigger a prompt, entering text into the alert, and accepting it

Starting URL: https://www.w3schools.com/js/tryit.asp?filename=tryjs_prompt

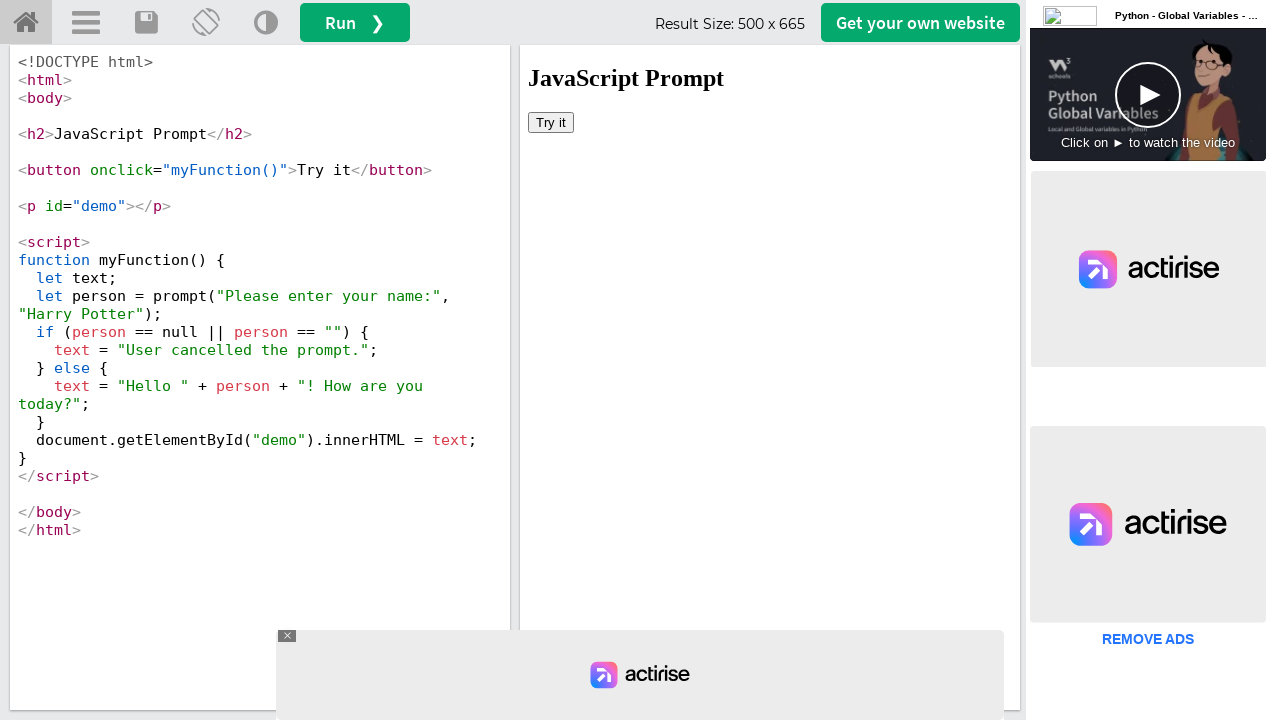

Located iframe element with ID 'iframeResult'
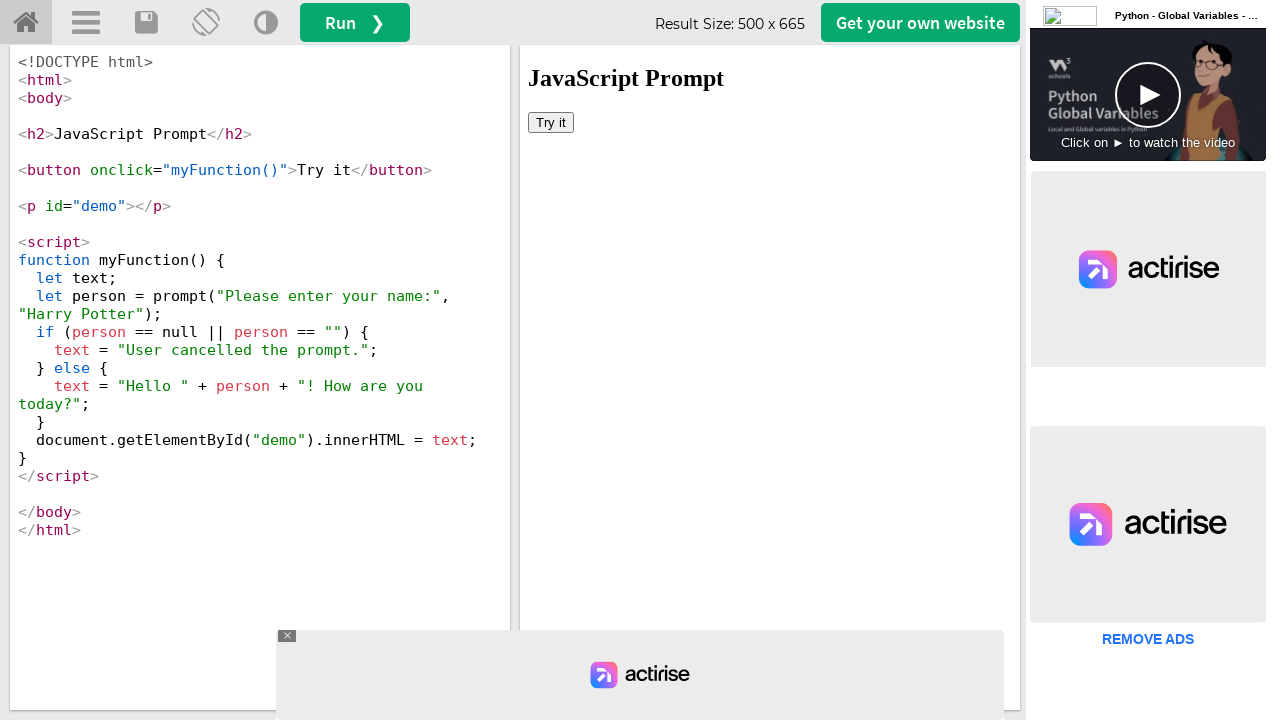

Clicked button in iframe to trigger prompt alert at (551, 122) on #iframeResult >> internal:control=enter-frame >> xpath=//button
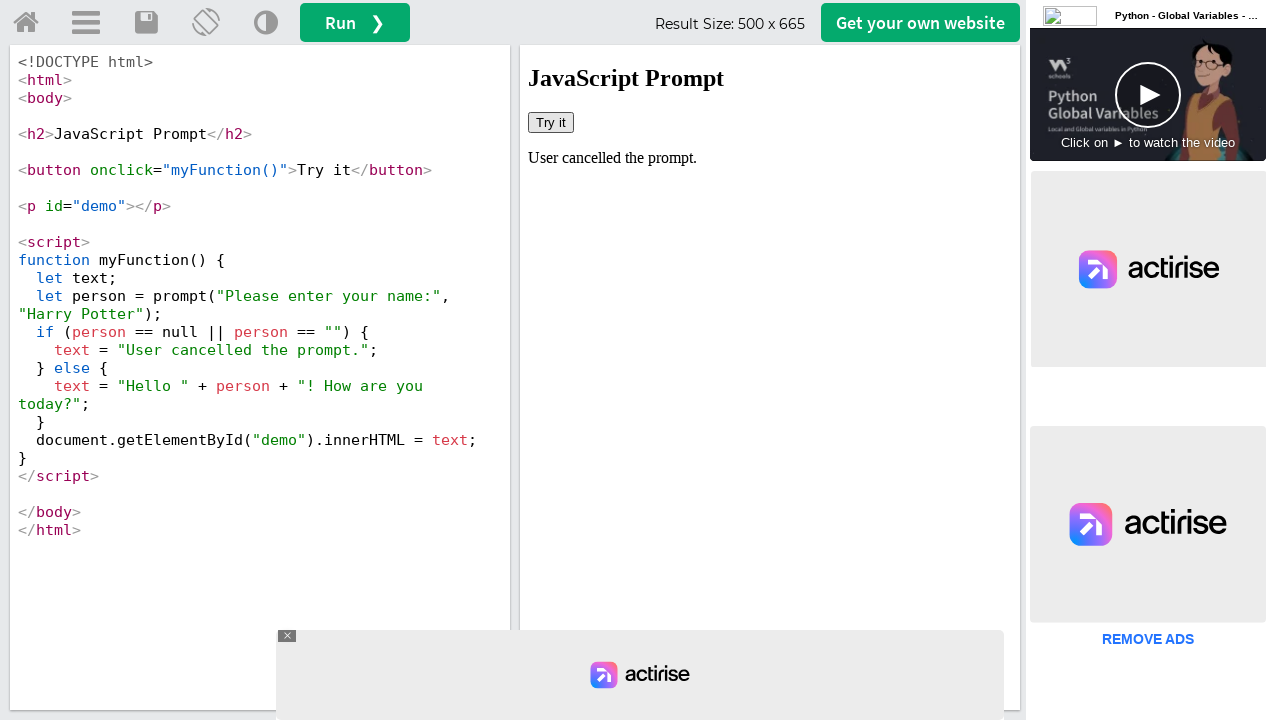

Set up dialog handler to accept prompts with text 'Michael Thompson'
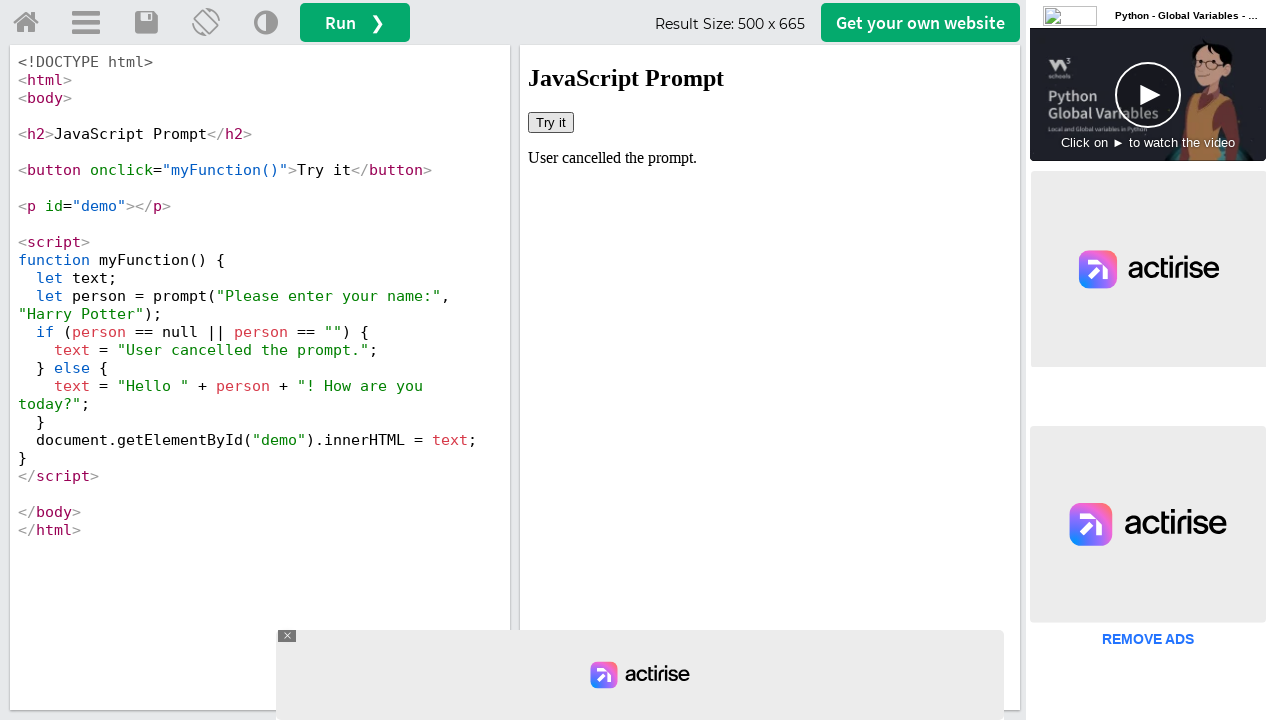

Clicked button again to trigger prompt with active handler at (551, 122) on #iframeResult >> internal:control=enter-frame >> xpath=//button
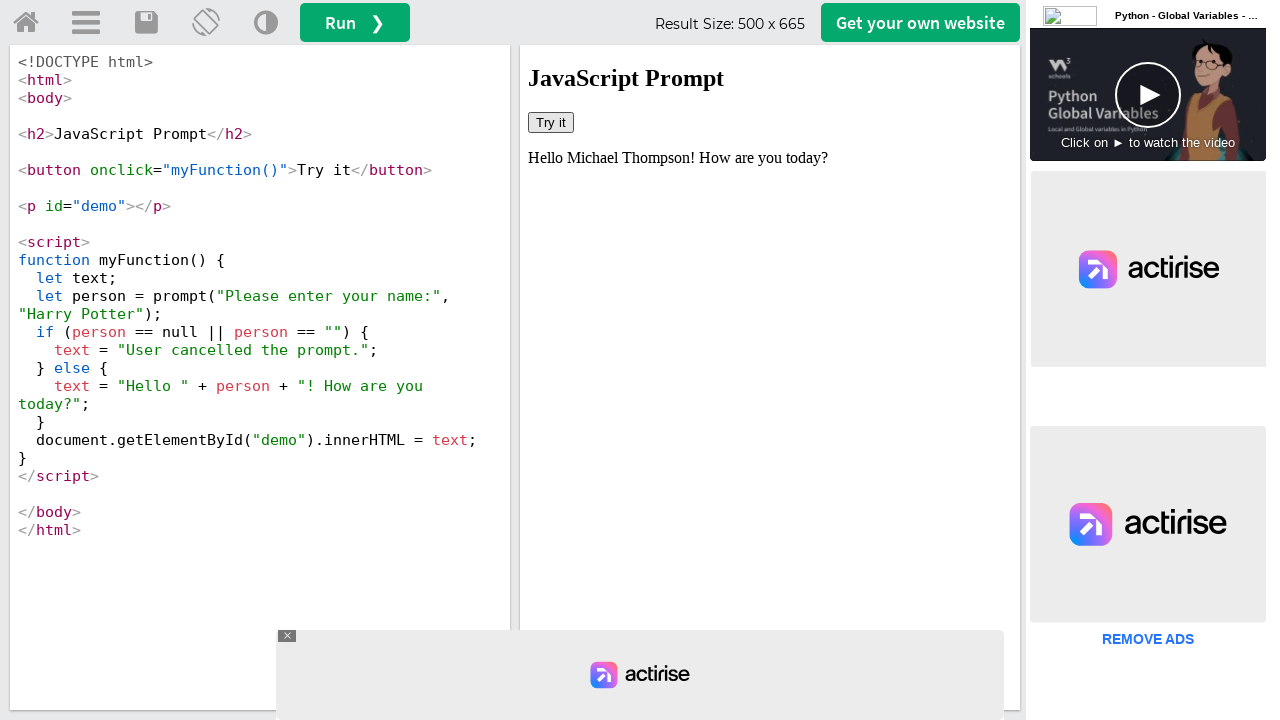

Waited 1 second for prompt interaction to complete
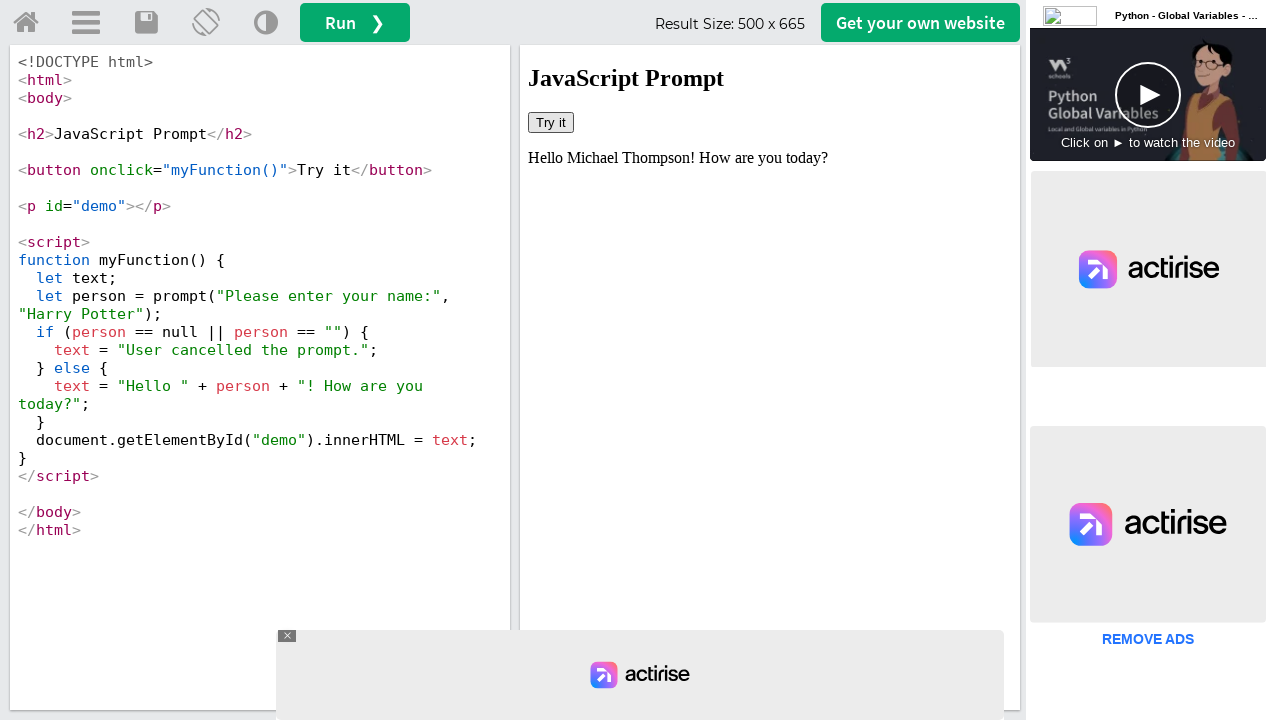

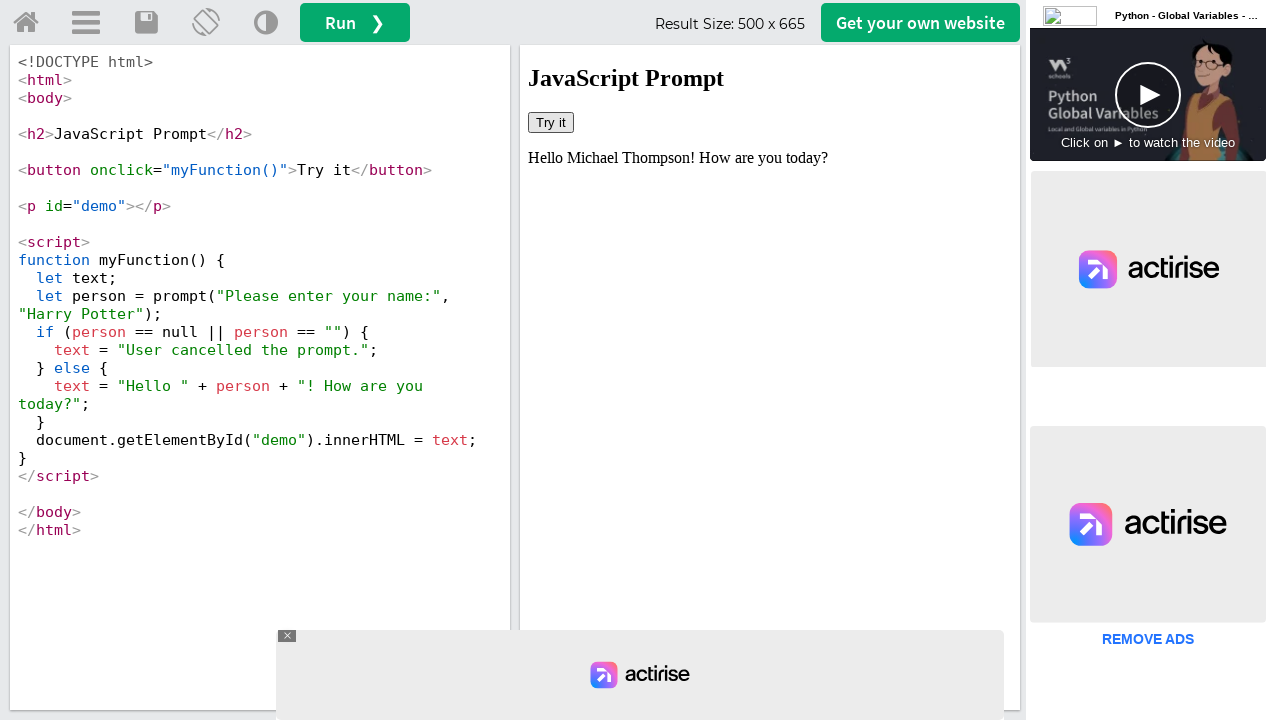